Navigates to a web table practice page, locates a table element by ID, and scrolls it into view to verify the table is displayed correctly.

Starting URL: https://letcode.in/table

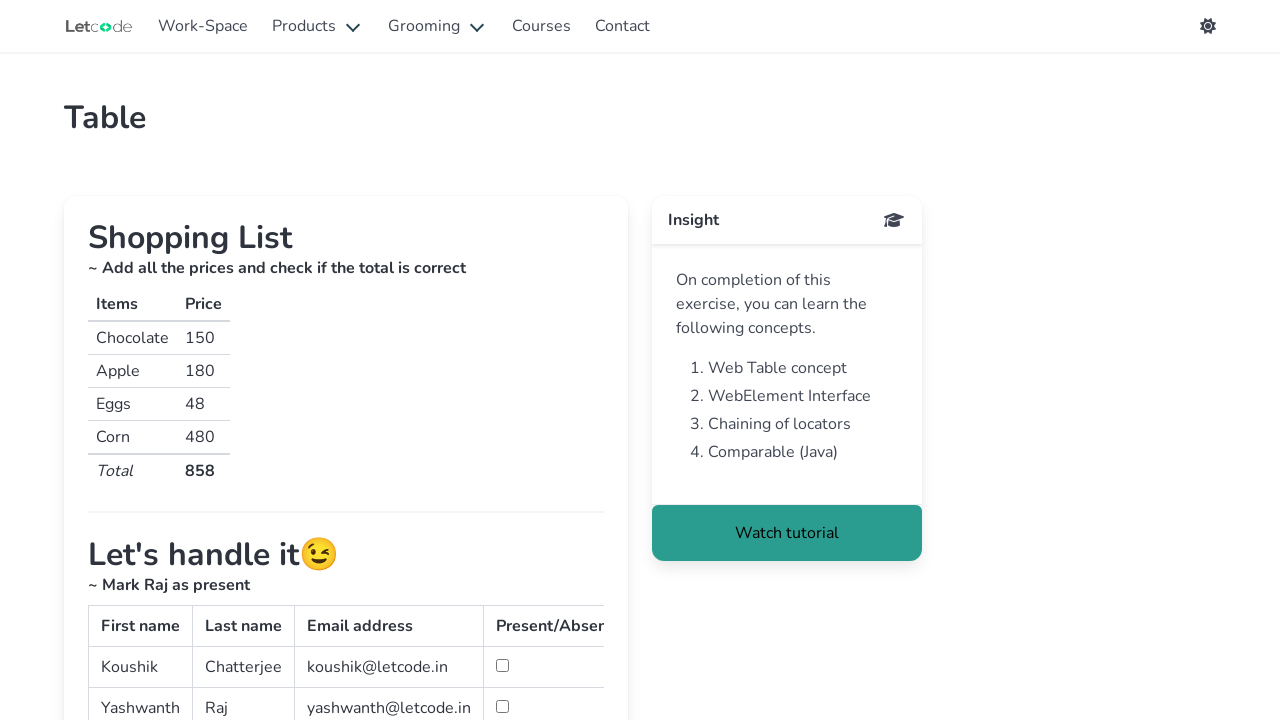

Waited for simple table element to load
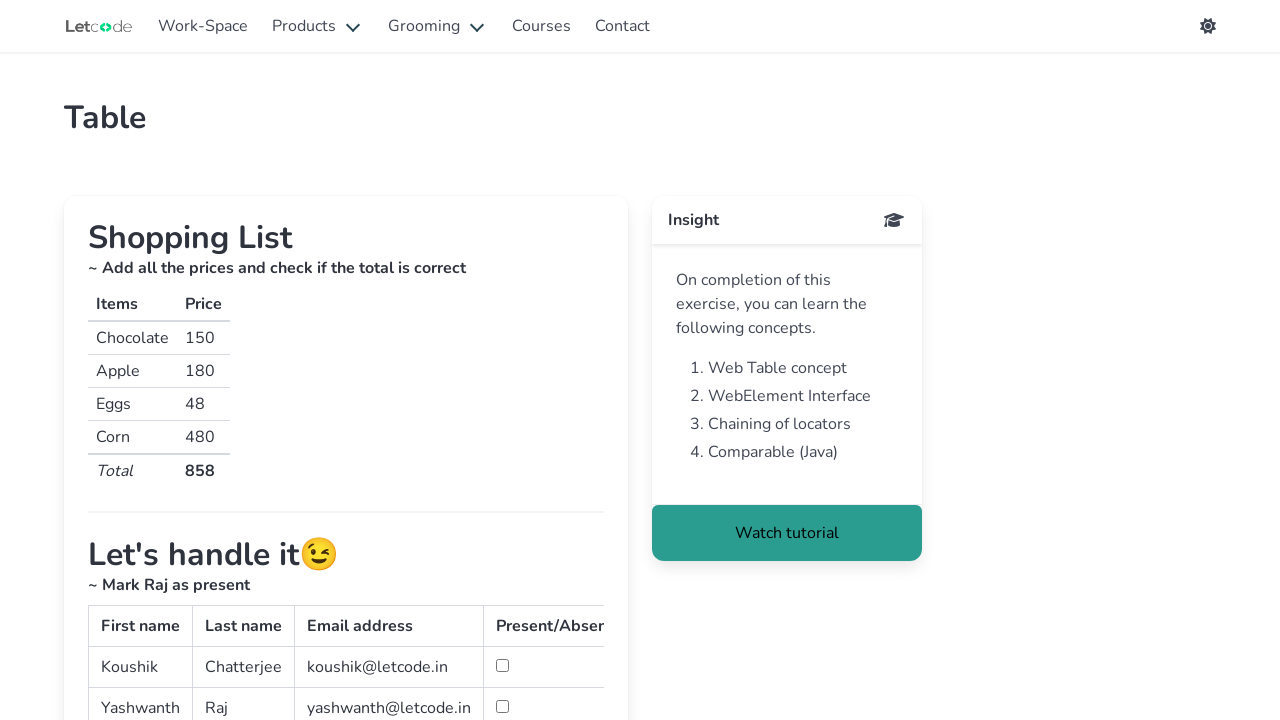

Located the simple table element by ID
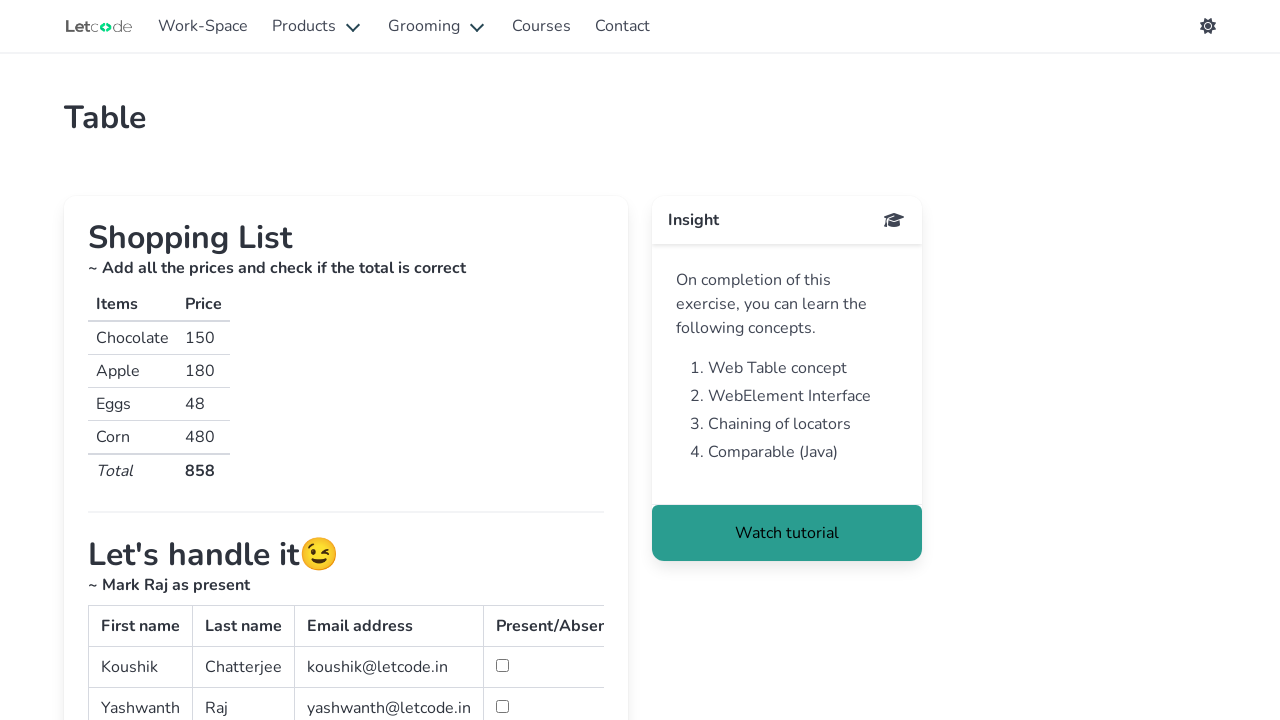

Scrolled the table into view
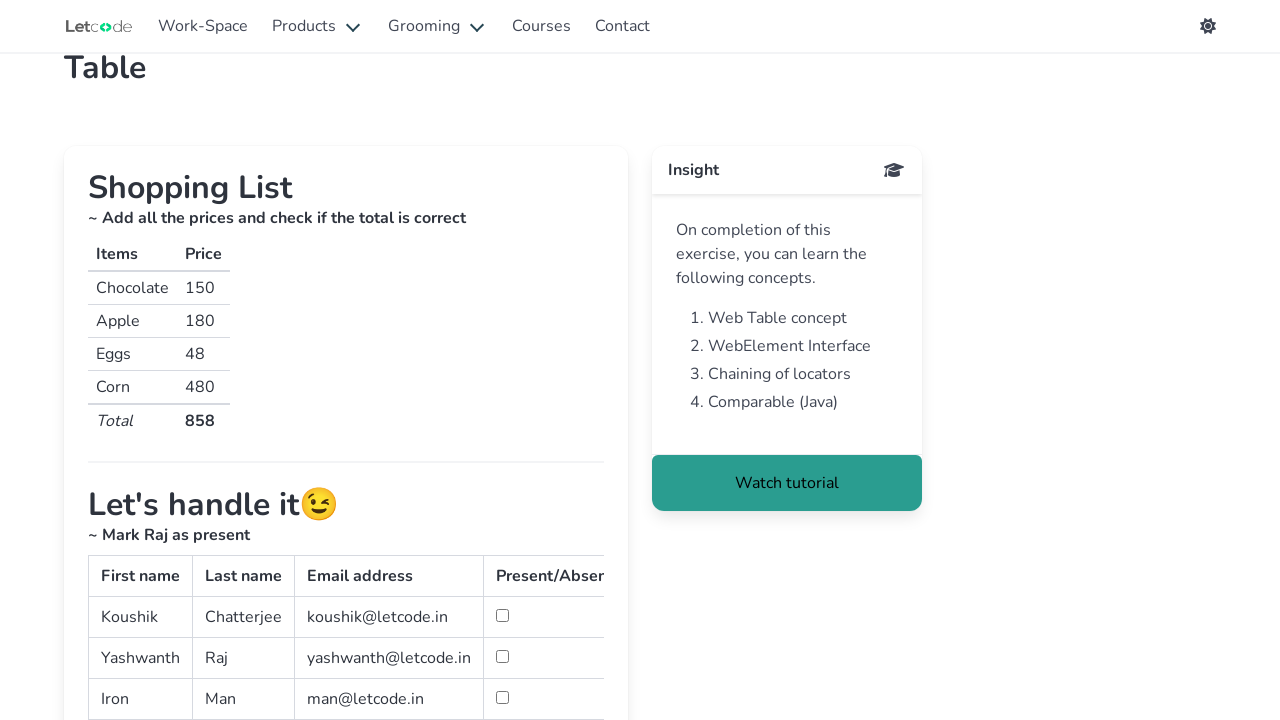

Verified table rows are displayed correctly
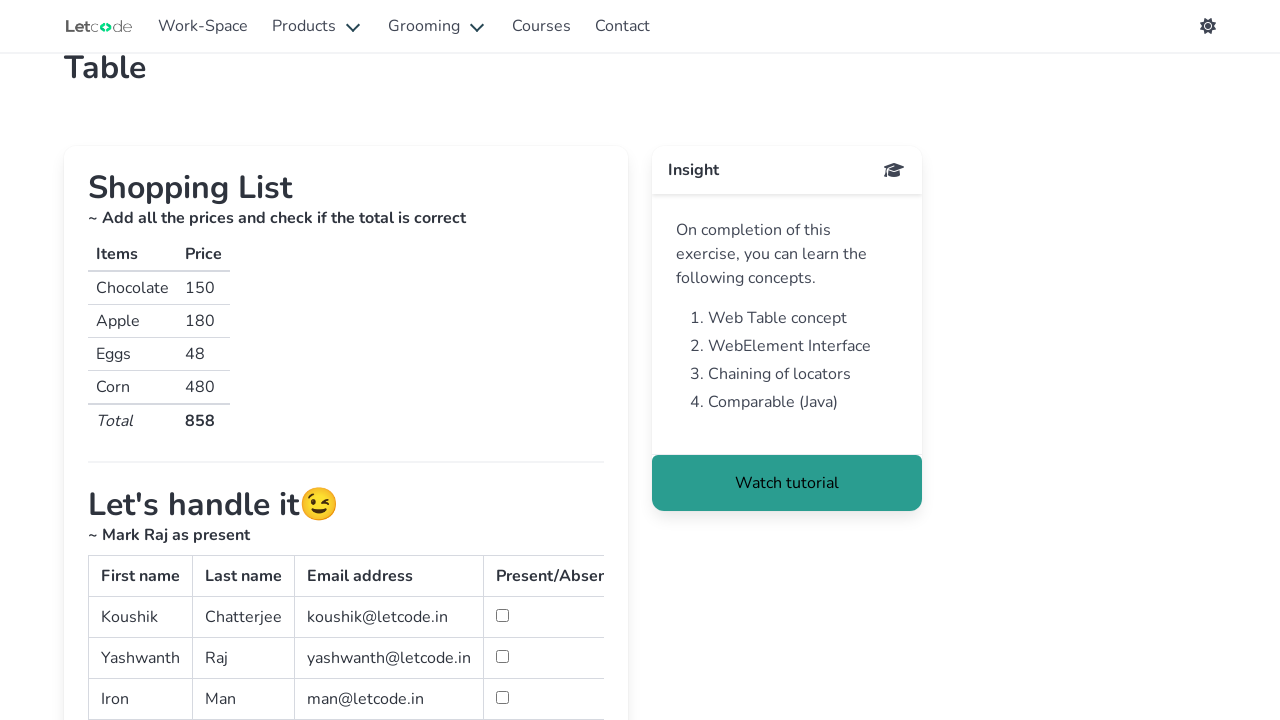

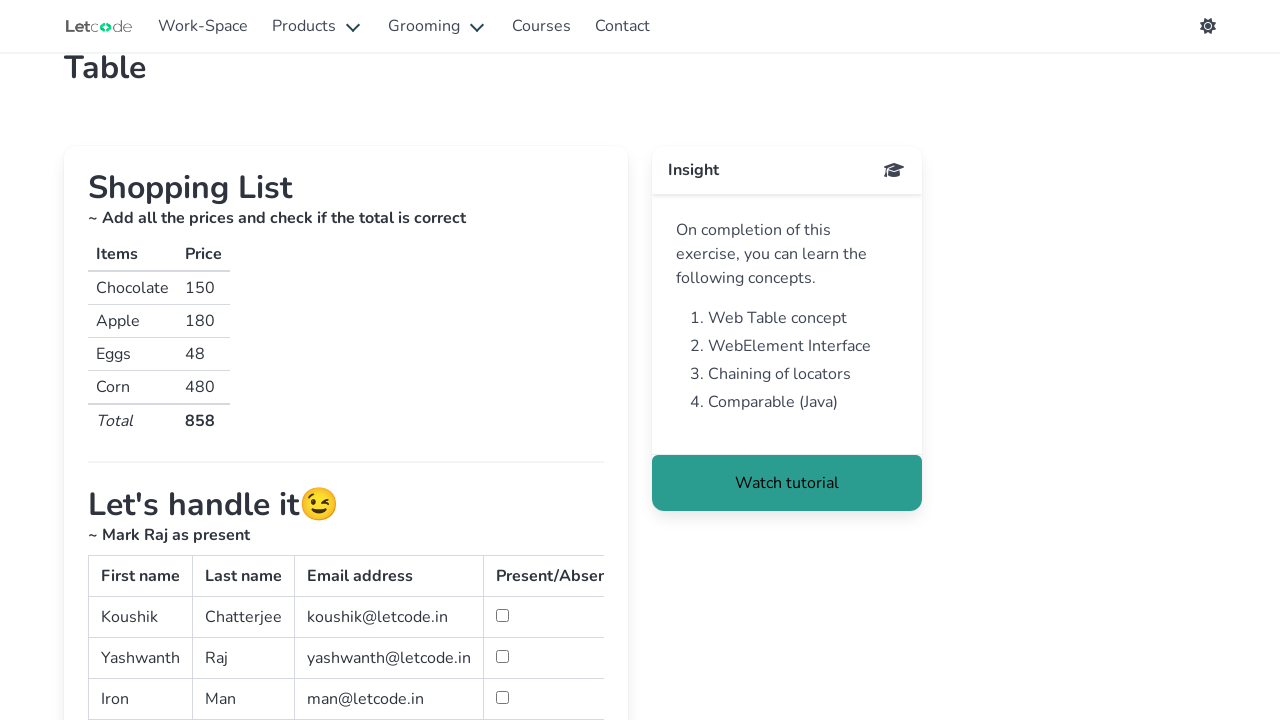